Tests dropdown select functionality by selecting options using visible text and value, then verifying the selections are correct

Starting URL: https://the-internet.herokuapp.com/dropdown

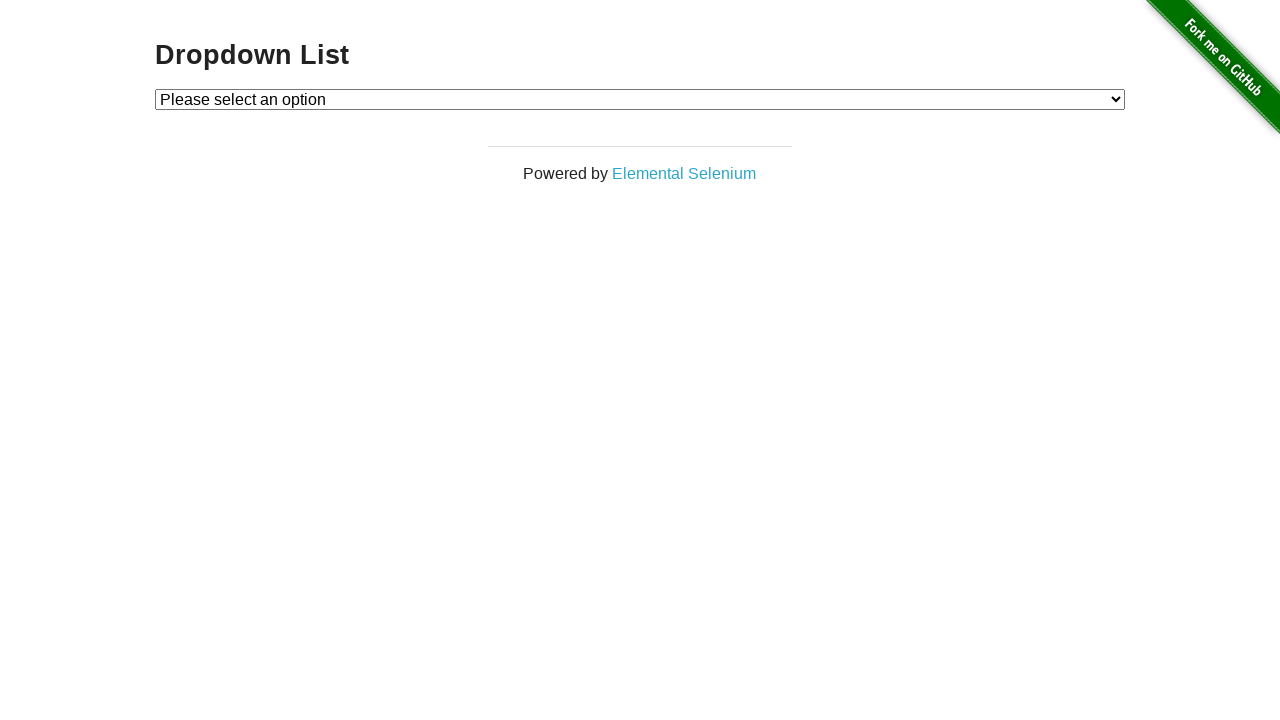

Selected 'Option 2' from dropdown by visible text on #dropdown
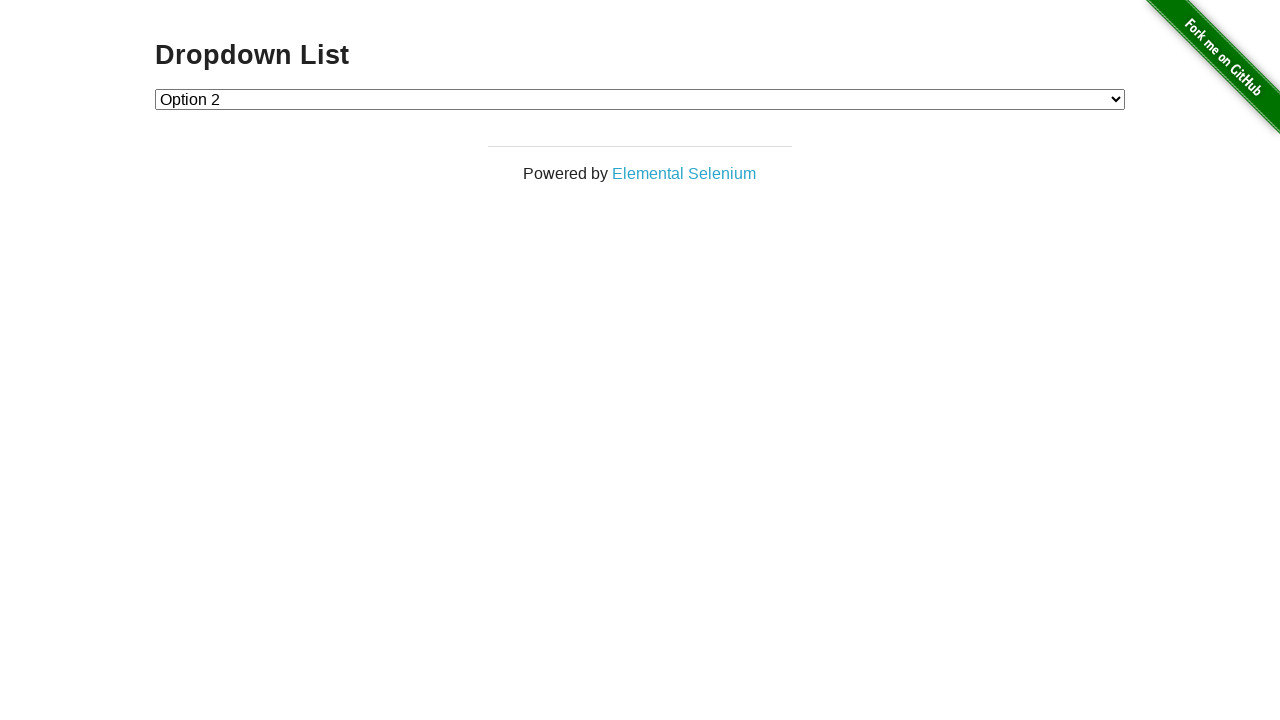

Retrieved the value of the selected dropdown option
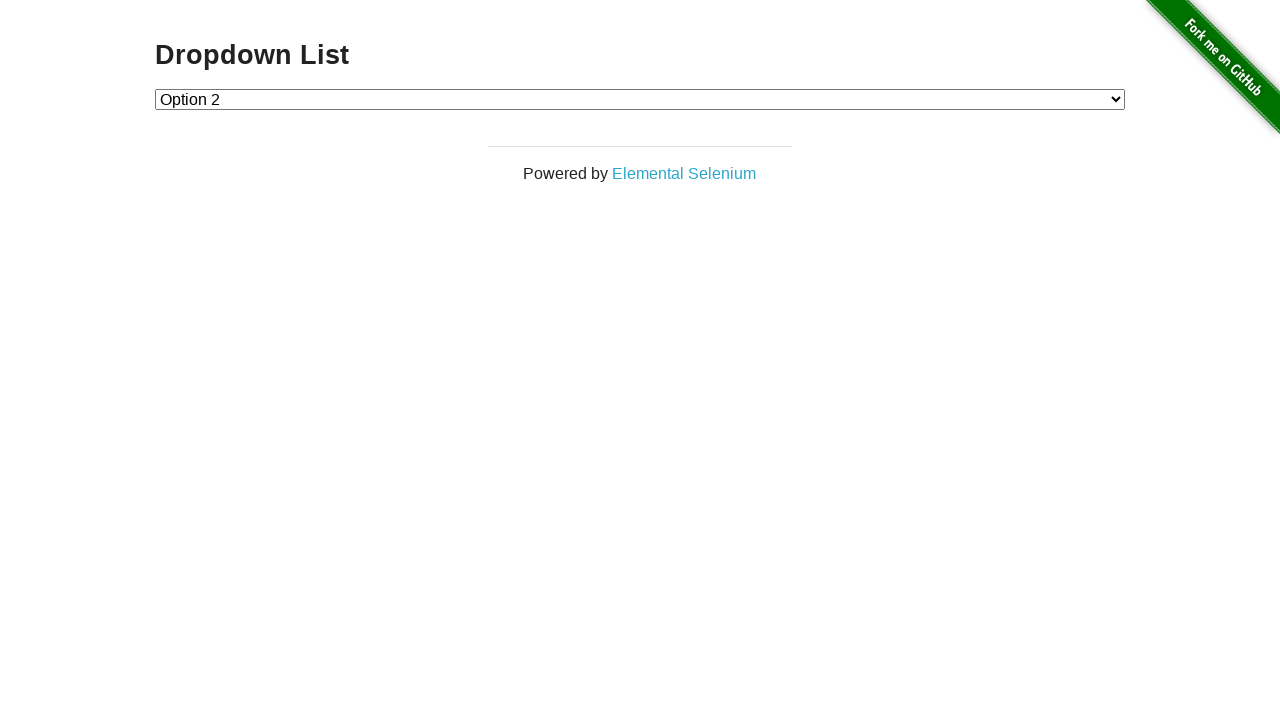

Verified that Option 2 (value='2') is correctly selected
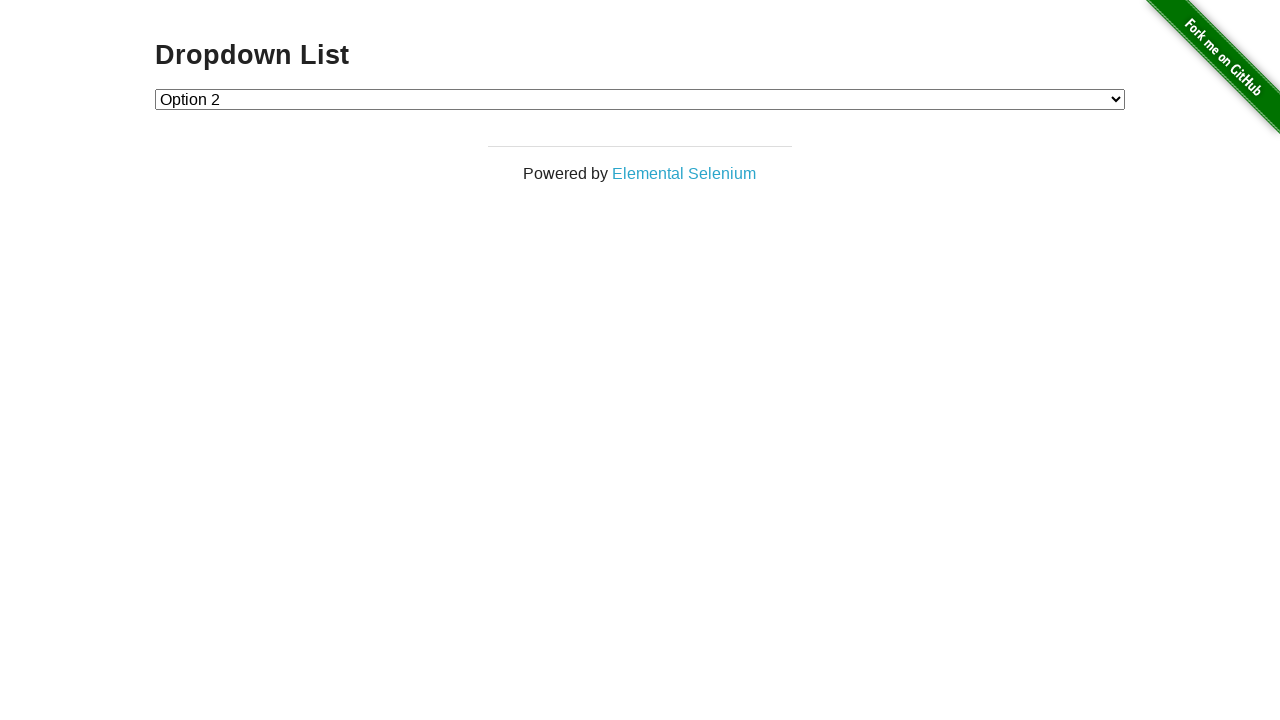

Selected Option 1 from dropdown by value attribute on #dropdown
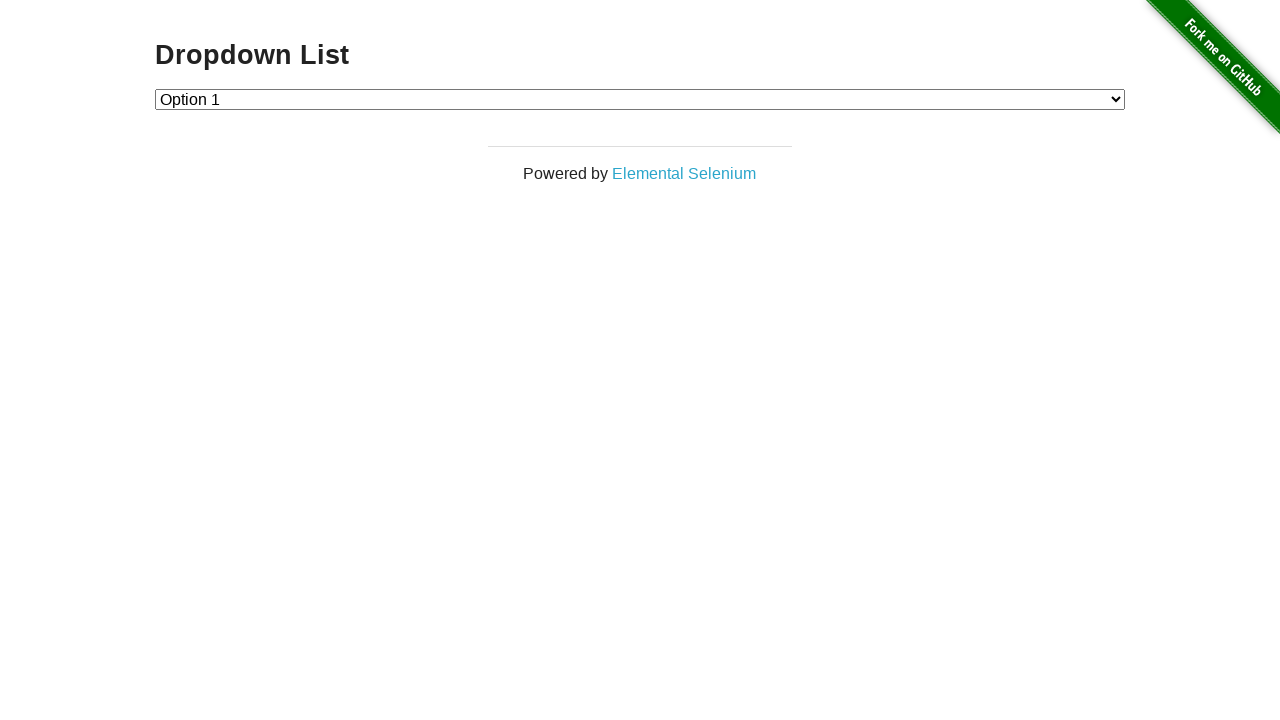

Retrieved the text content of the currently selected option
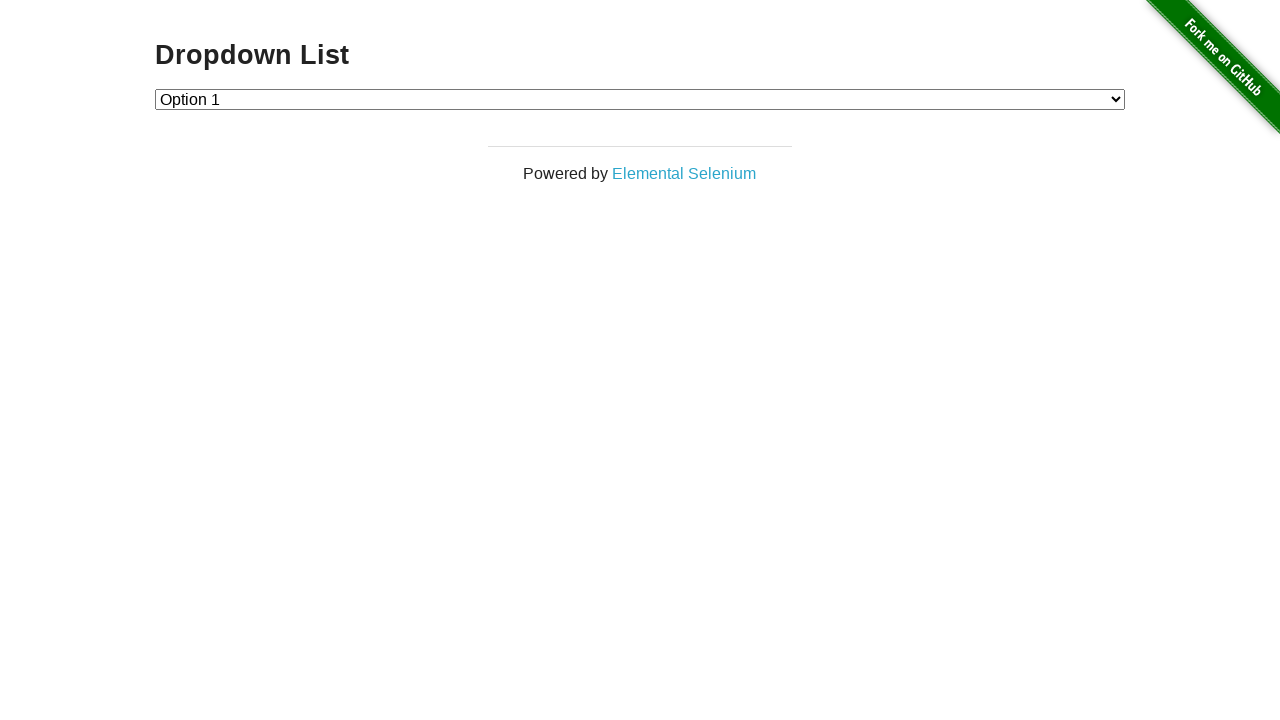

Verified that Option 1 is correctly selected
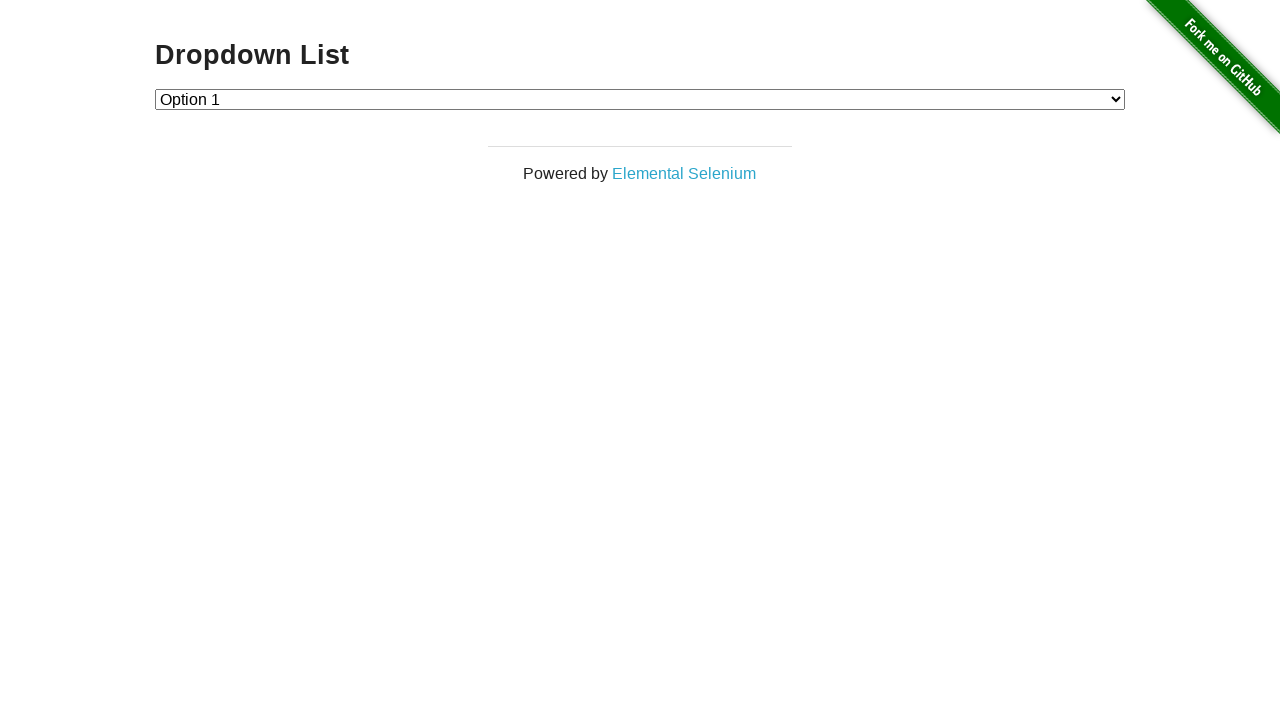

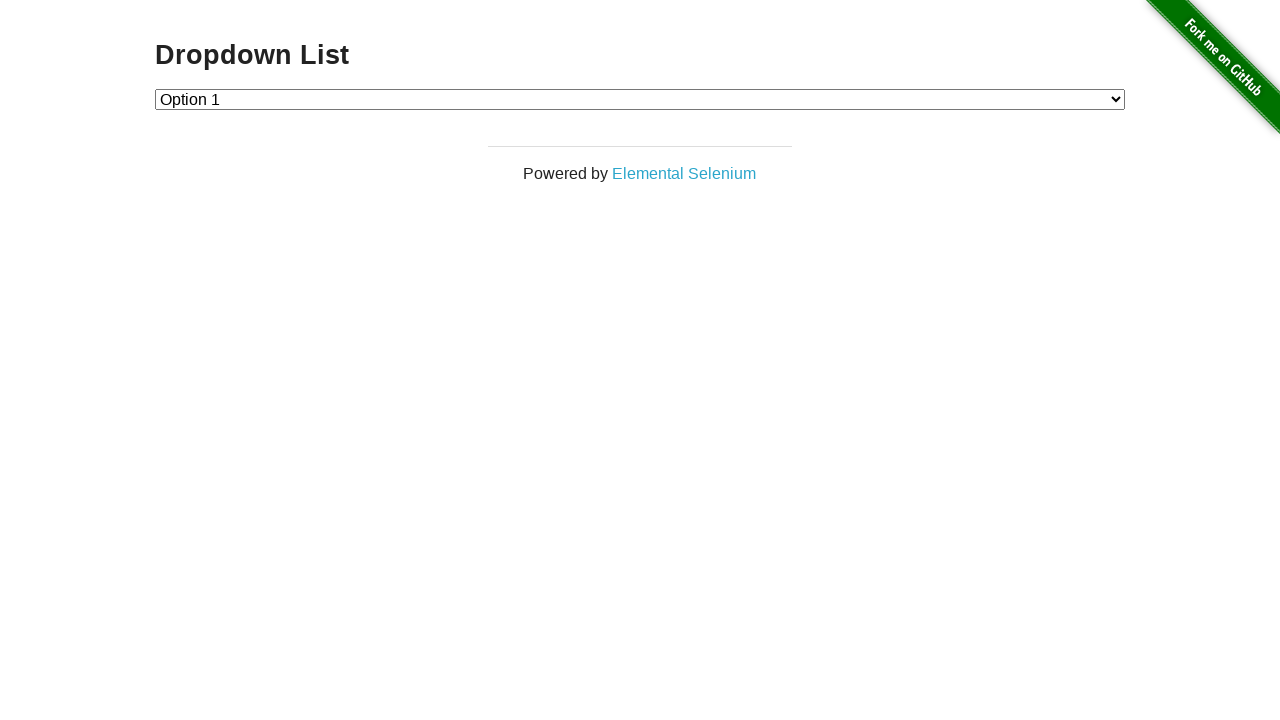